Tests iframe handling by switching between two frames on the page and extracting heading text from each frame

Starting URL: https://demoqa.com/frames

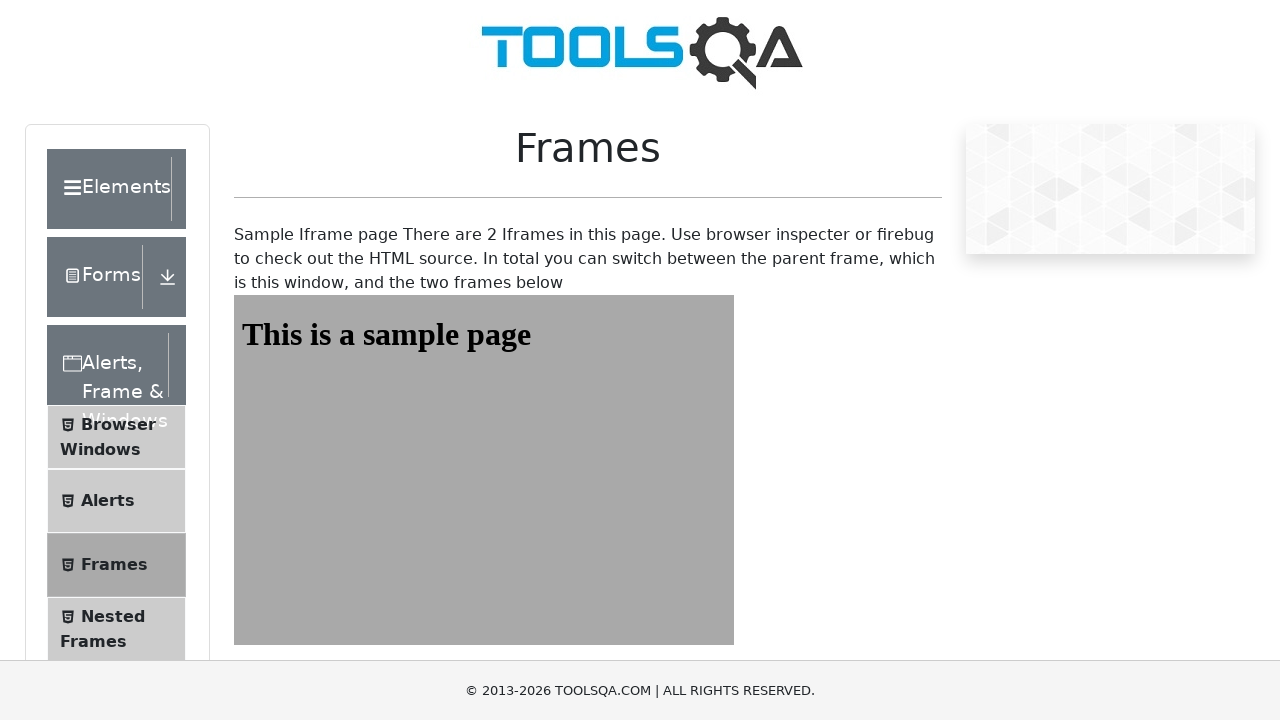

Navigated to iframe handling test page
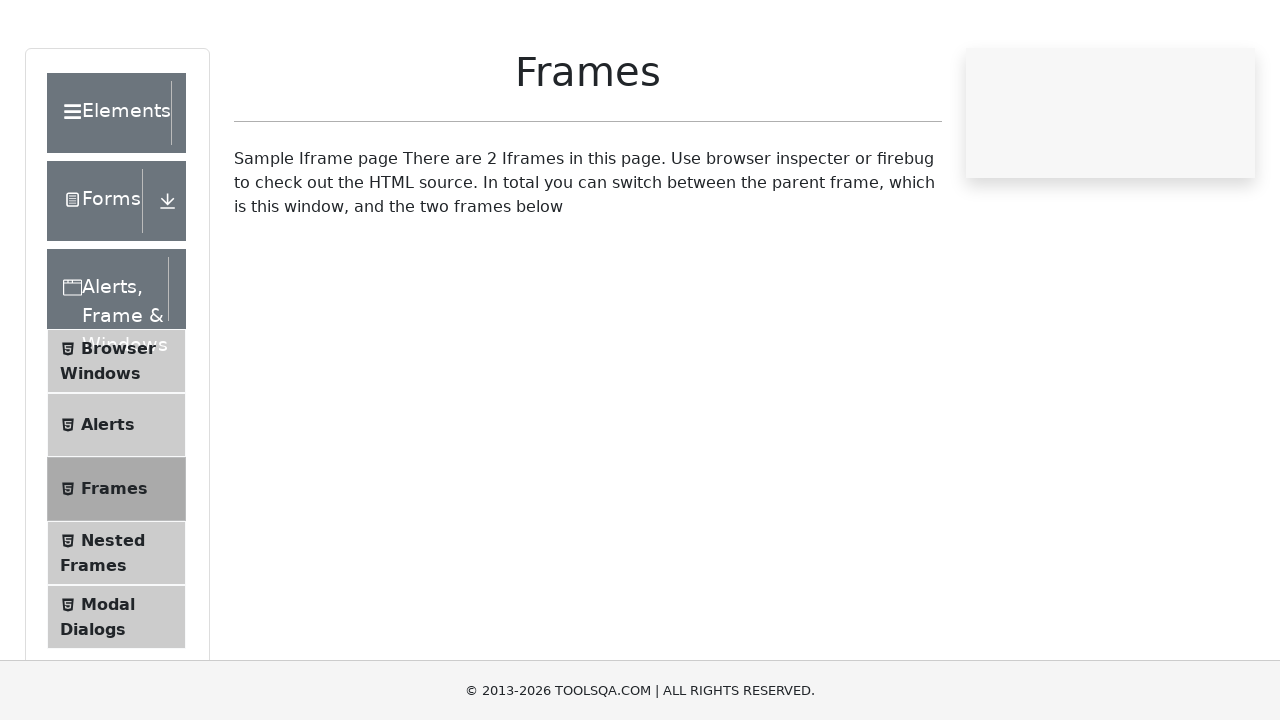

Switched to first frame by name 'frame1'
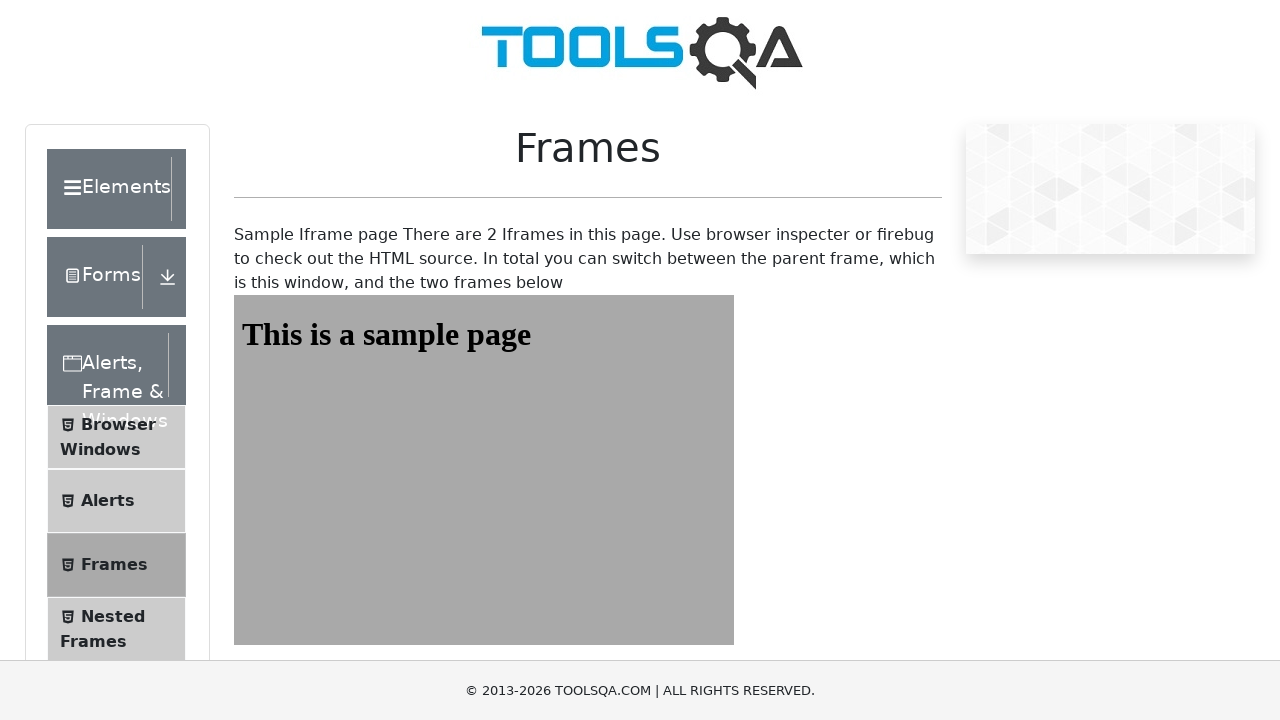

Extracted heading text from frame1: This is a sample page
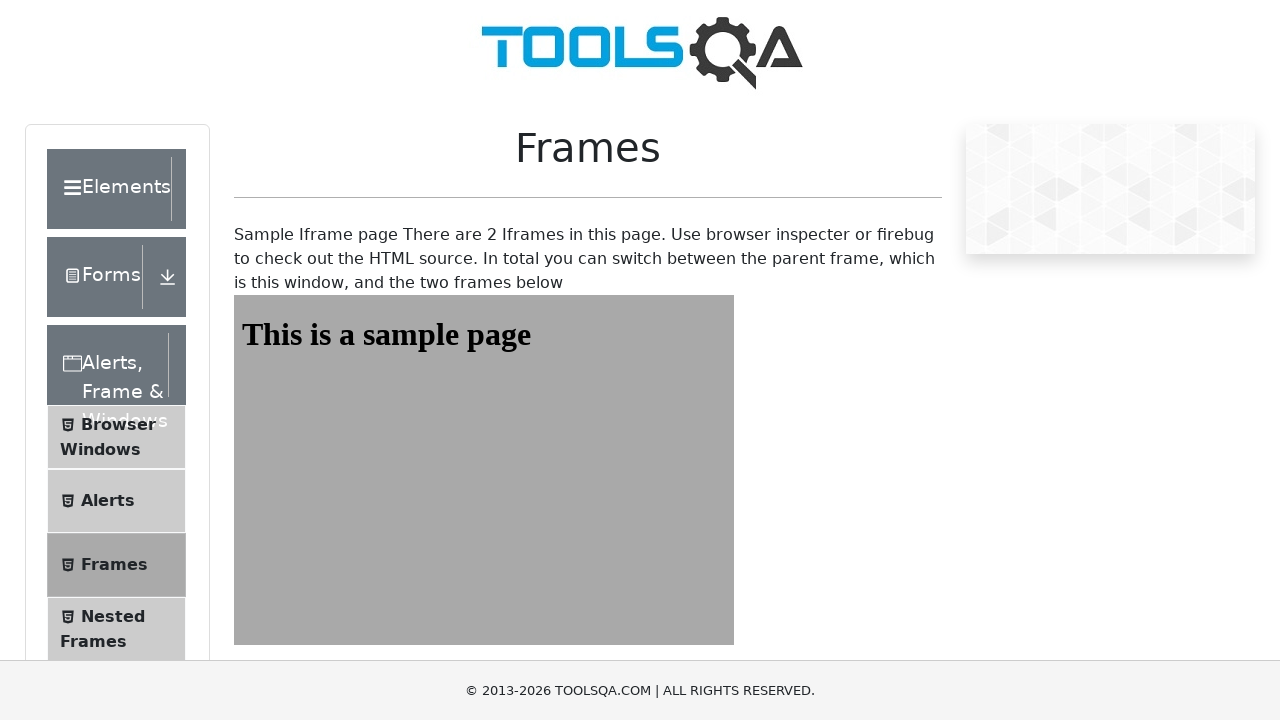

Switched to second frame by name 'frame2'
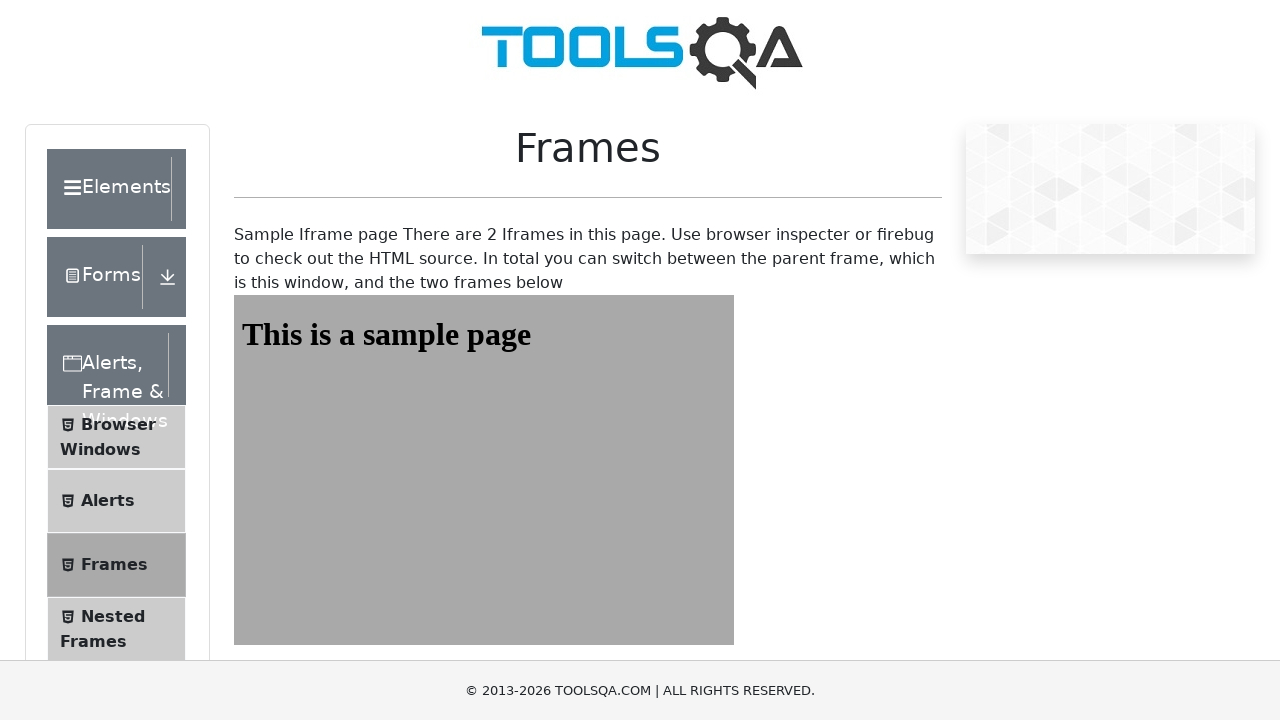

Extracted heading text from frame2: This is a sample page
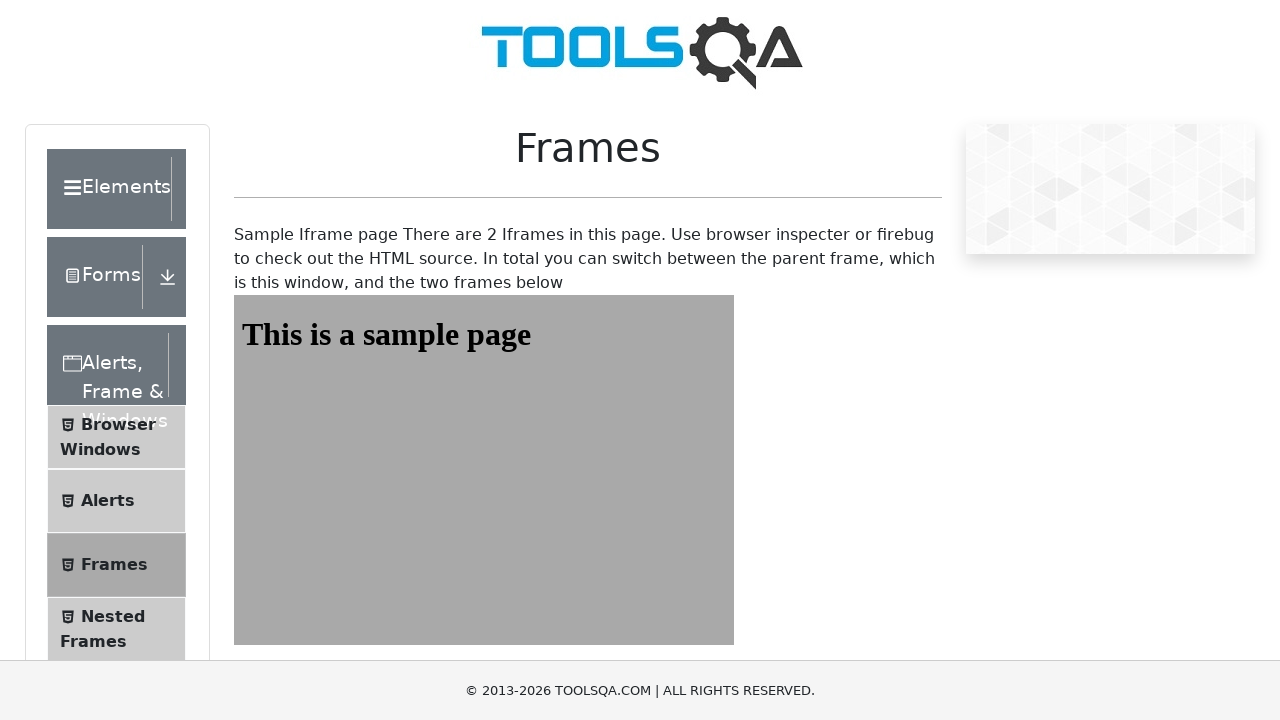

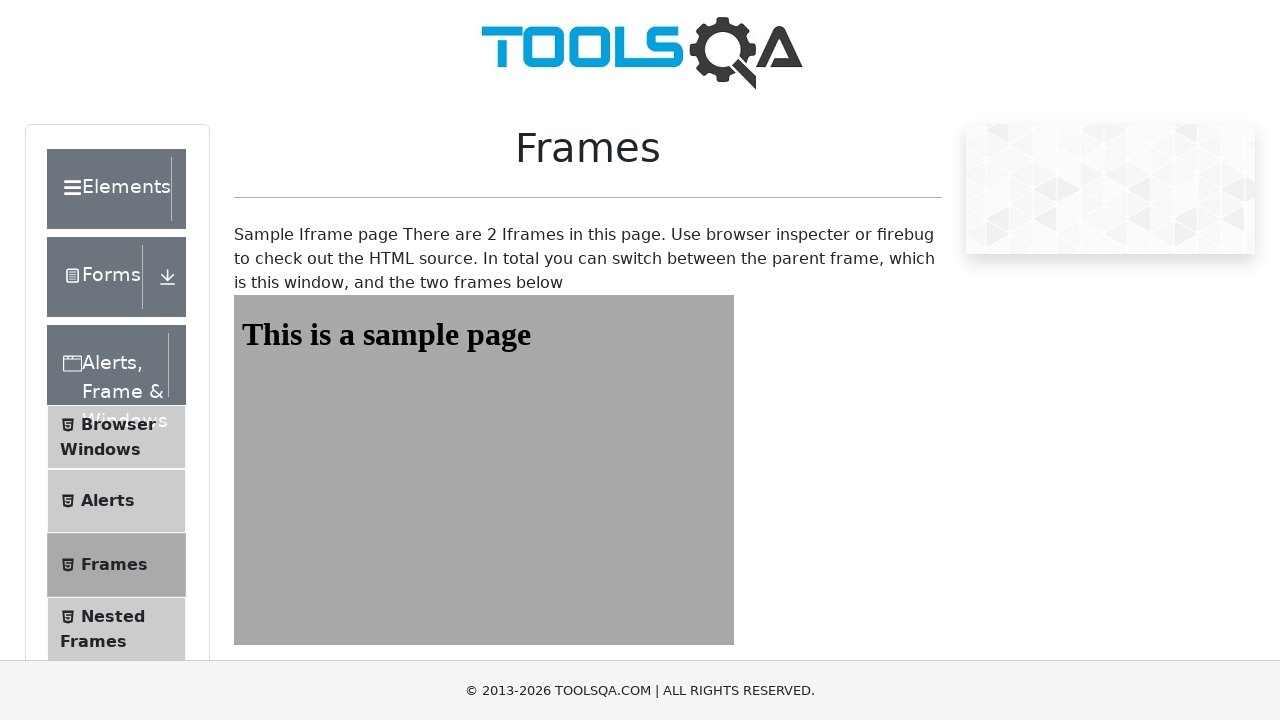